Opens the Walla news website and refreshes the page to verify the page title remains consistent

Starting URL: http://www.walla.co.il

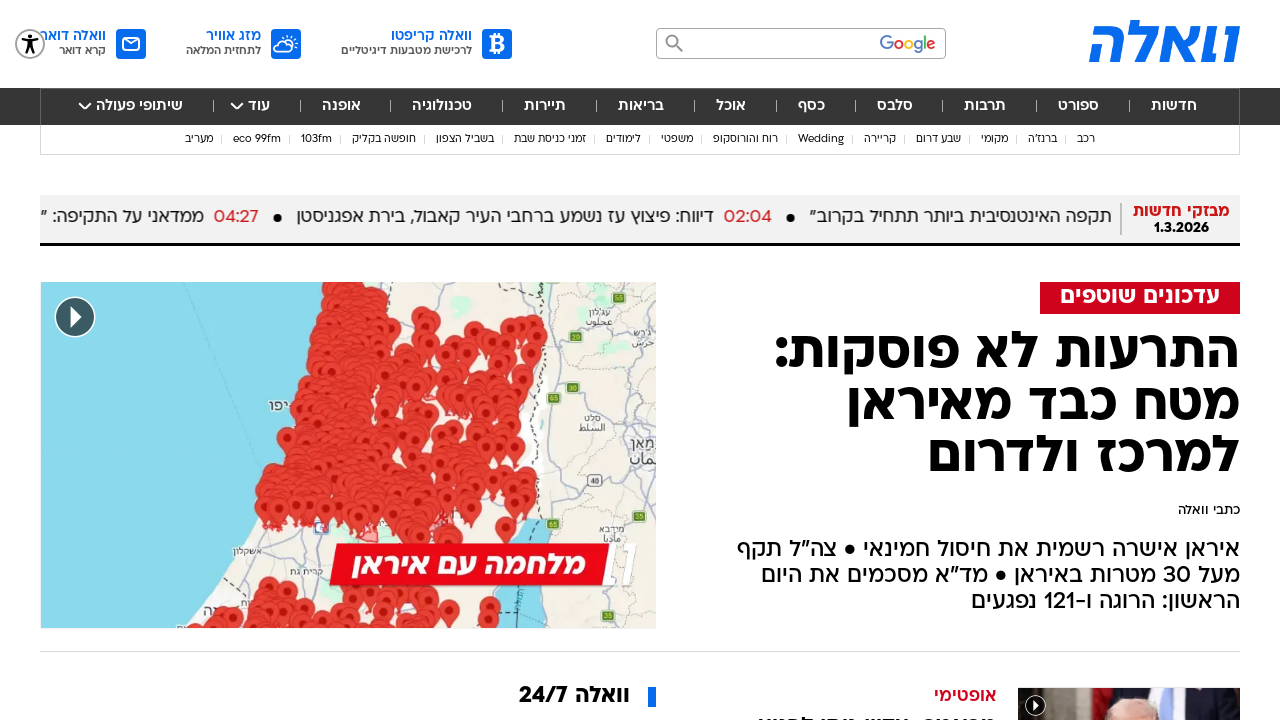

Reloaded the Walla news website page
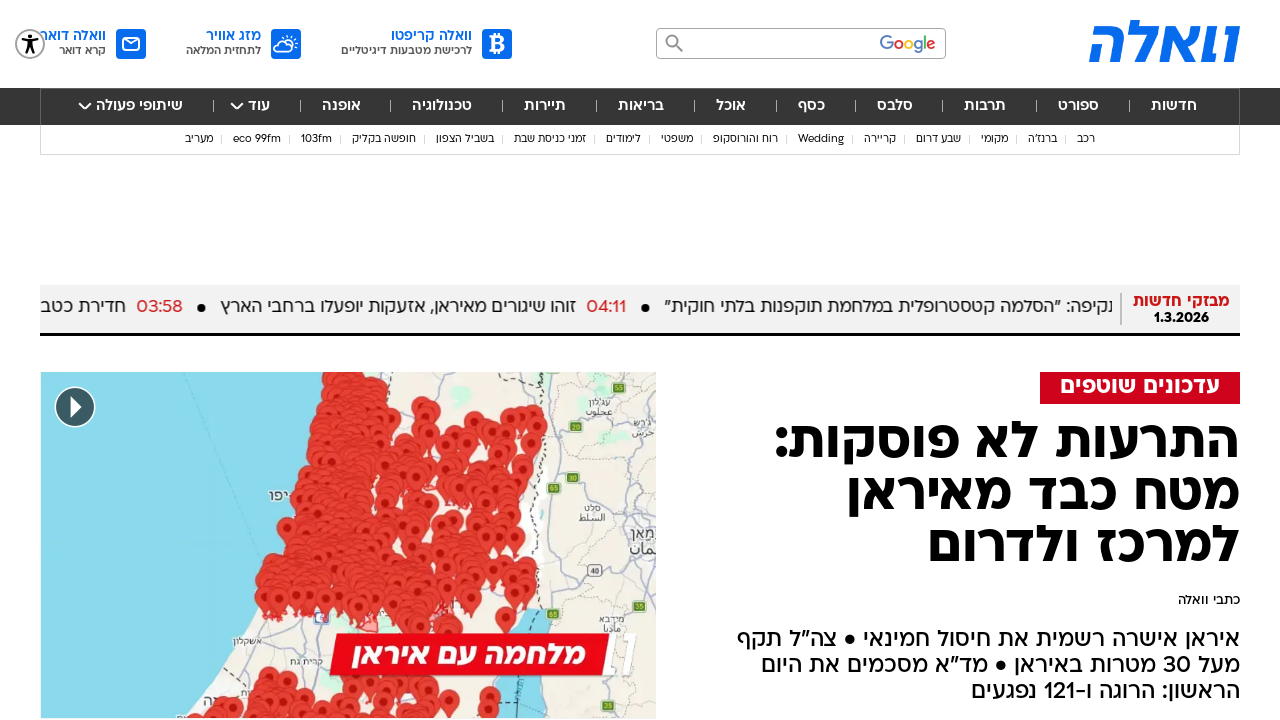

Page finished loading after refresh (domcontentloaded)
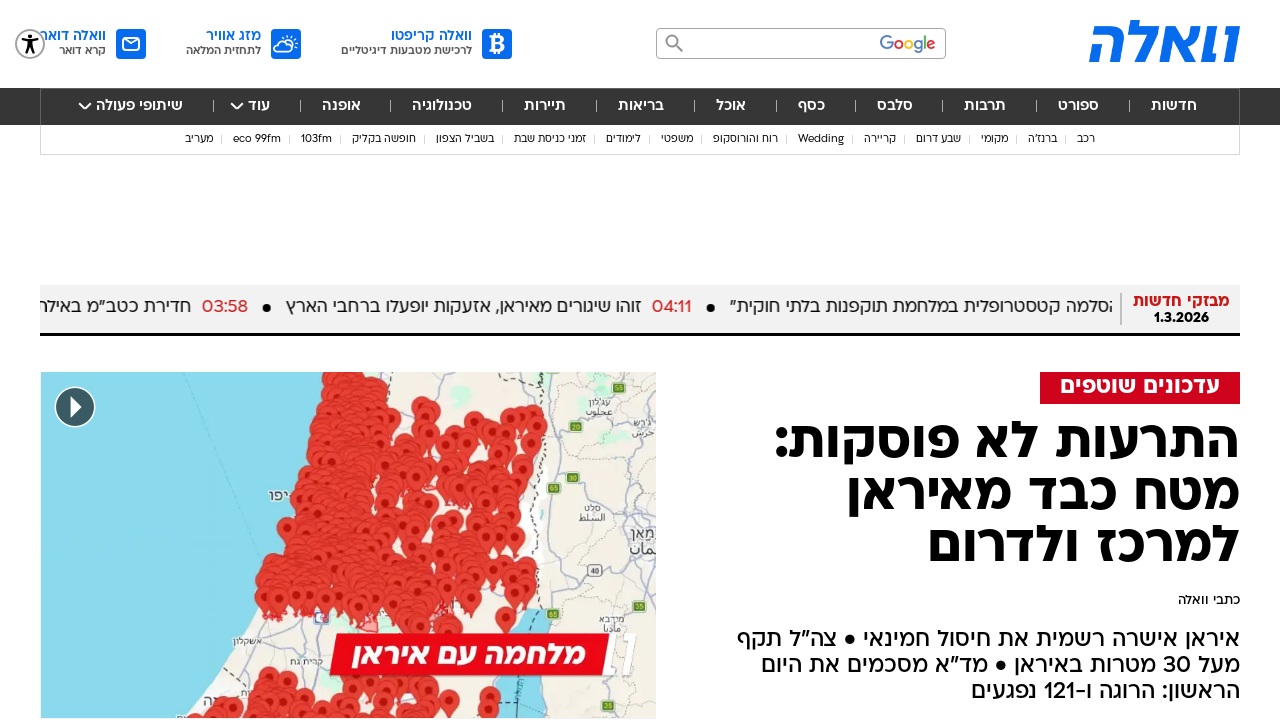

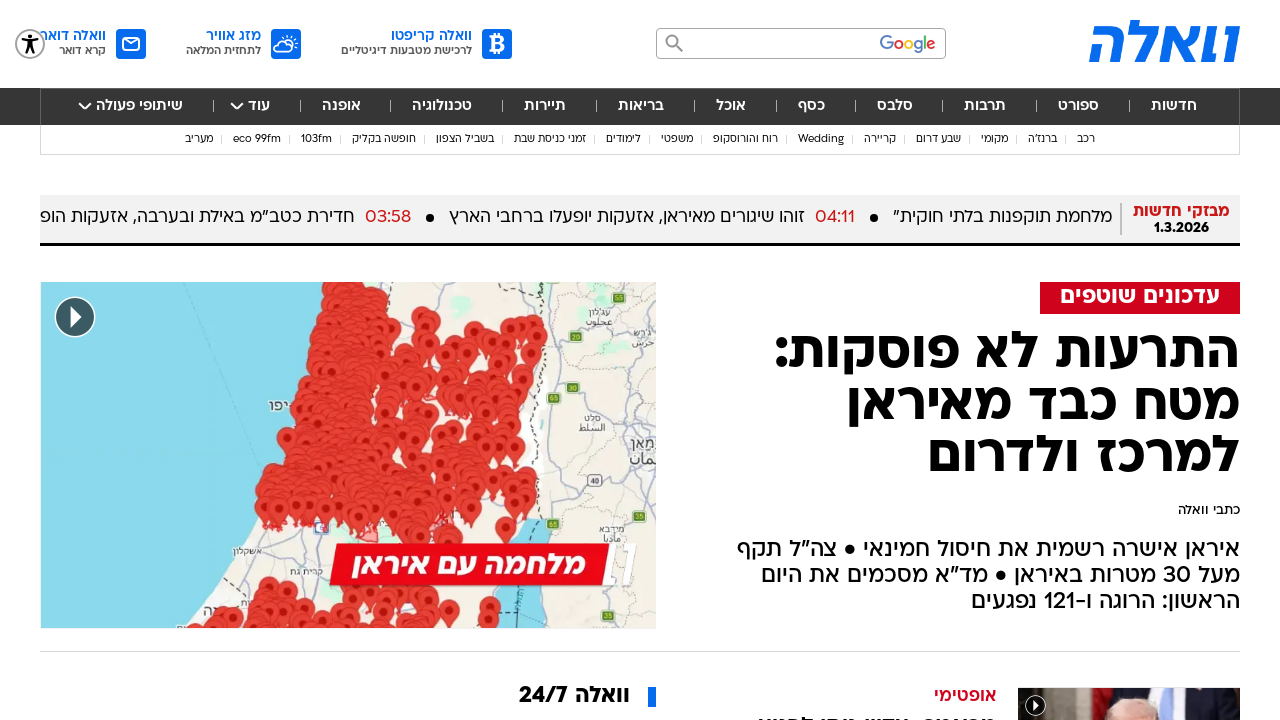